Tests radio button interactions on W3Schools demo page by selecting various radio button options within an iframe (HTML language option, age group options) and submitting the form.

Starting URL: https://www.w3schools.com/tags/tryit.asp?filename=tryhtml5_input_type_radio

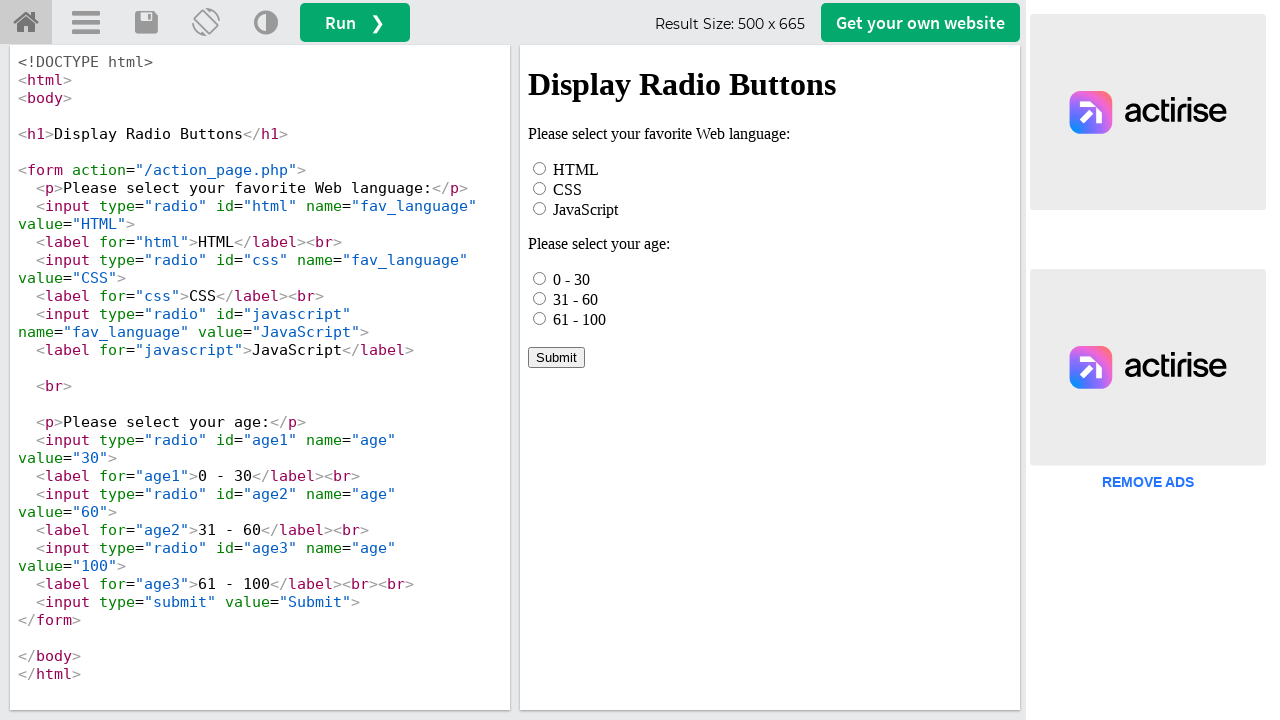

Clicked HTML radio button option in iframe at (540, 168) on iframe[name="iframeResult"] >> internal:control=enter-frame >> #html
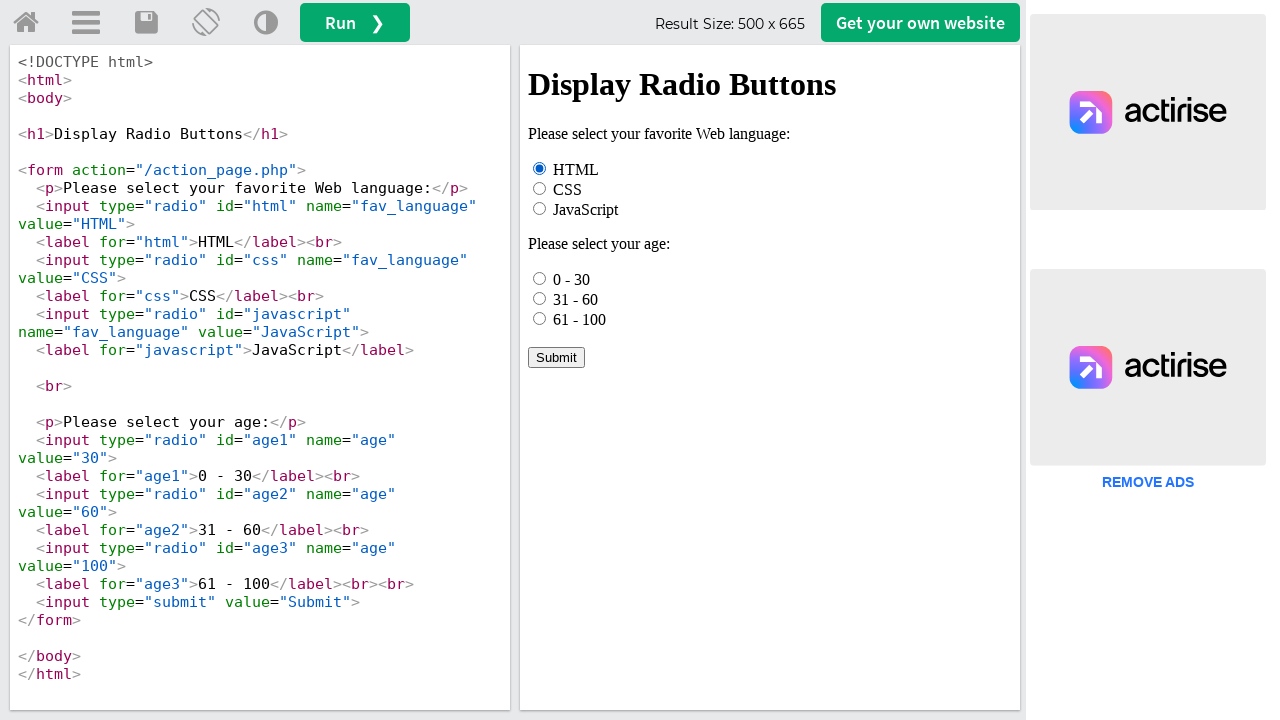

Checked first age option (0 - 30) at (540, 278) on iframe[name="iframeResult"] >> internal:control=enter-frame >> input[name="age"]
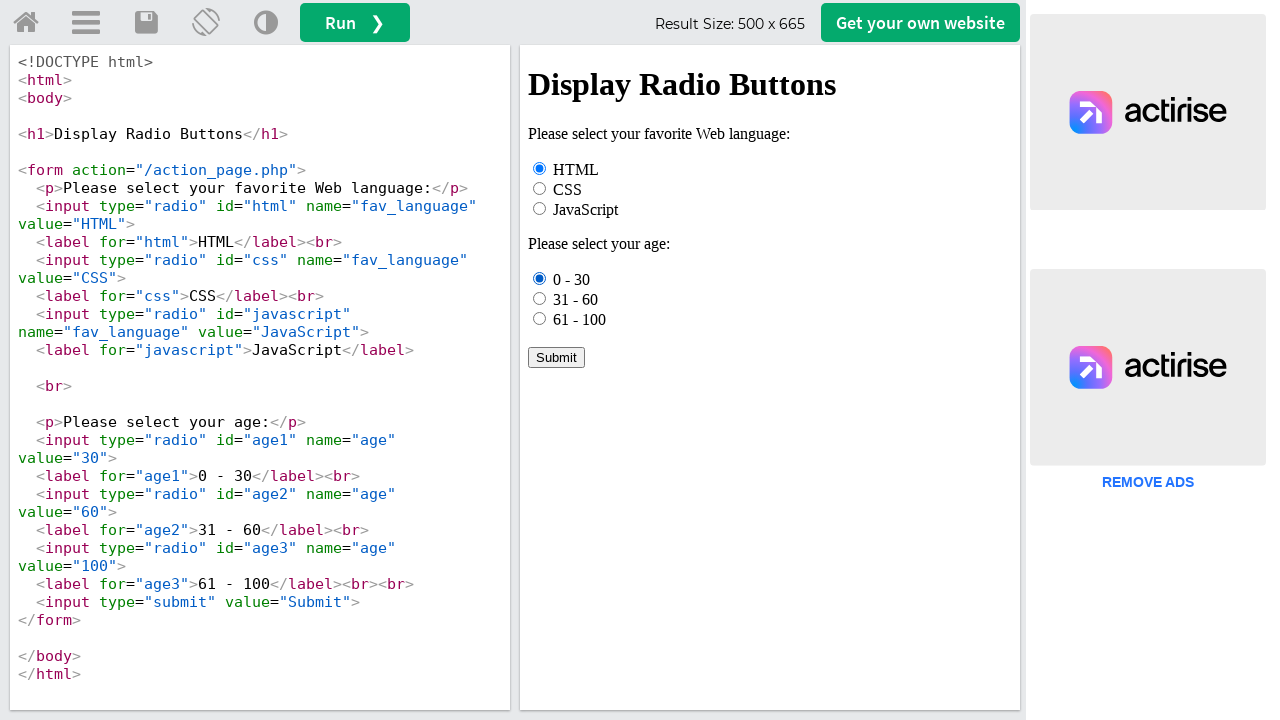

Clicked third age option (61 - 100) at (540, 318) on iframe[name="iframeResult"] >> internal:control=enter-frame >> input[name="age"]
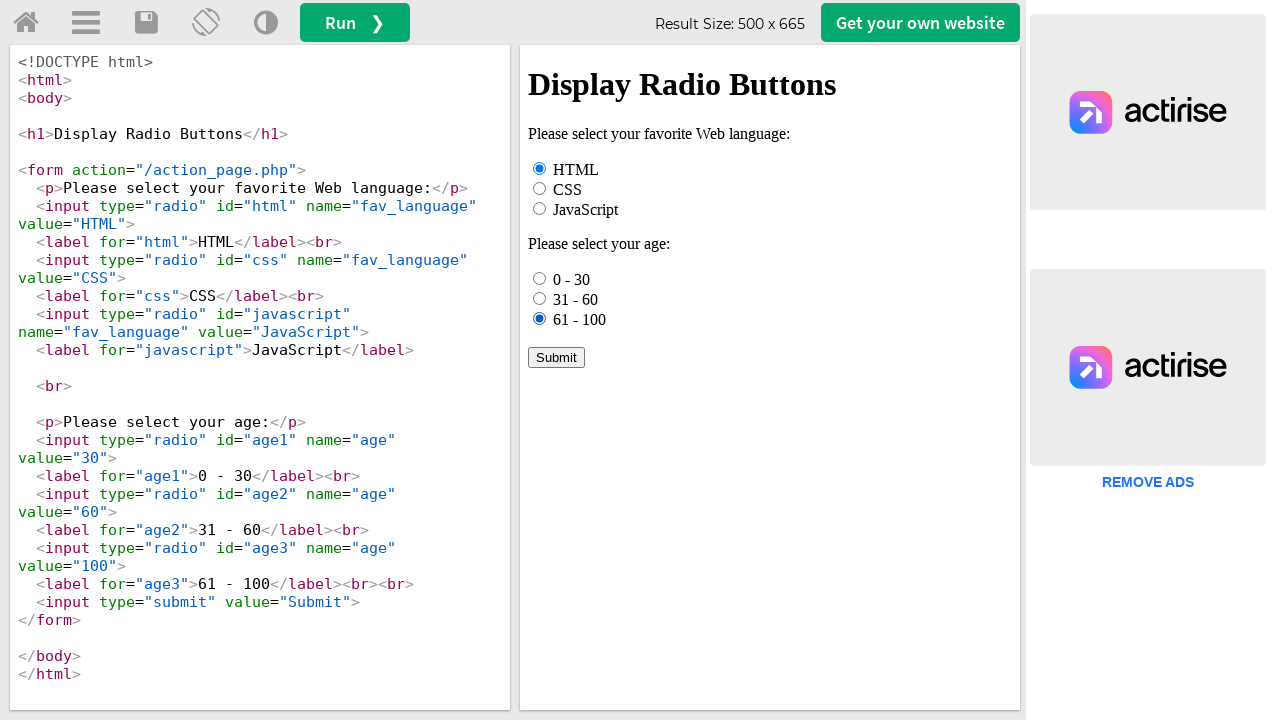

Clicked 31 - 60 age option by label text at (576, 299) on iframe[name="iframeResult"] >> internal:control=enter-frame >> text=31 - 60
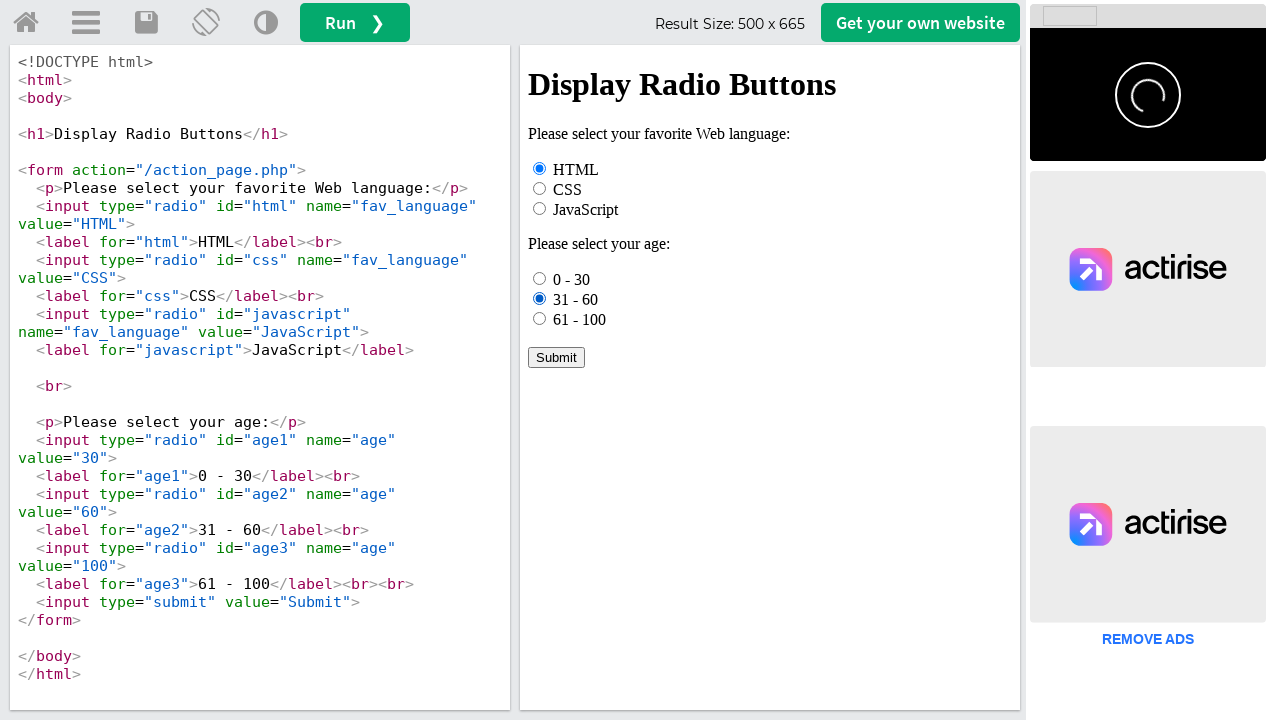

Clicked Submit button to submit the form at (556, 357) on iframe[name="iframeResult"] >> internal:control=enter-frame >> text=Submit
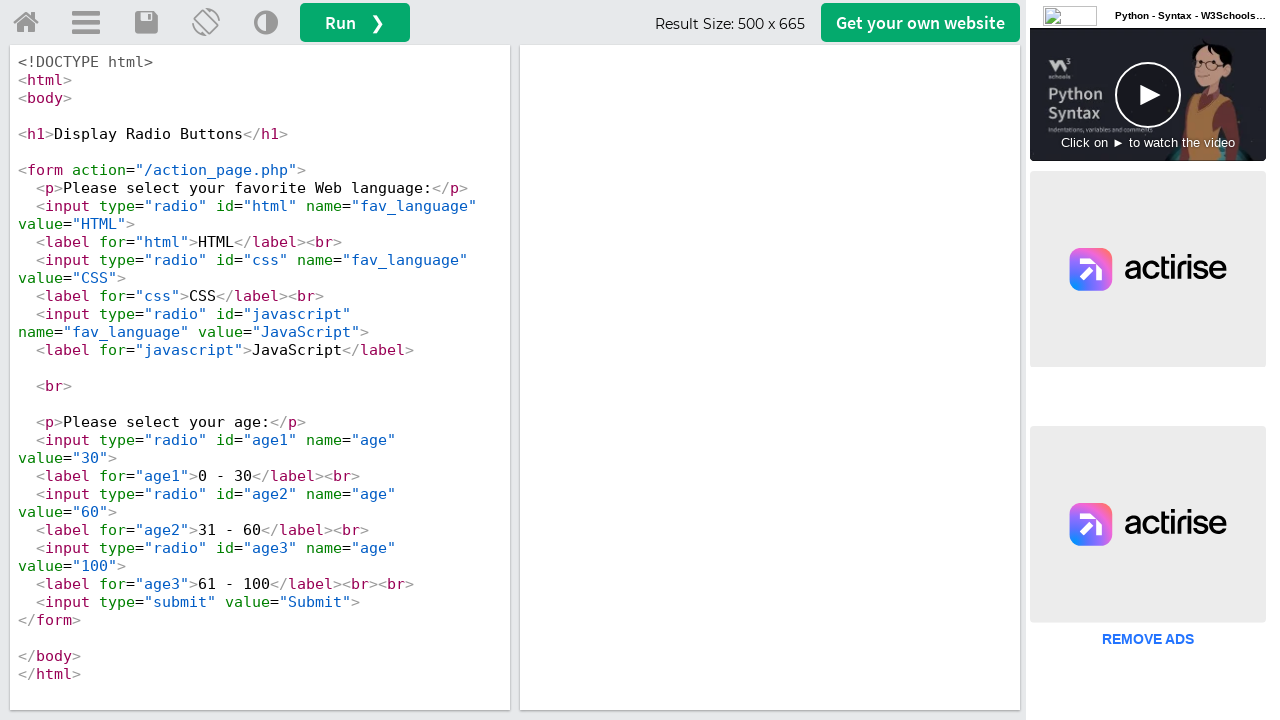

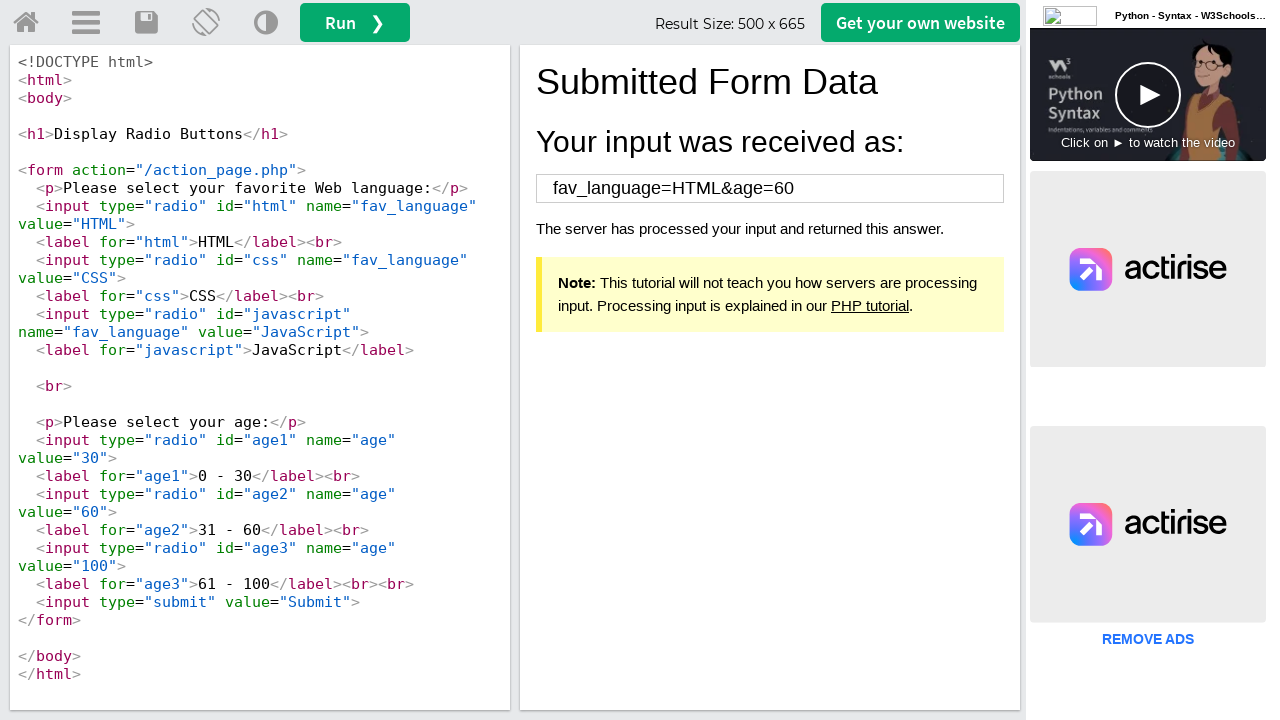